Tests drag and drop functionality by dragging an element from source to target location on the page

Starting URL: http://testautomationpractice.blogspot.com/

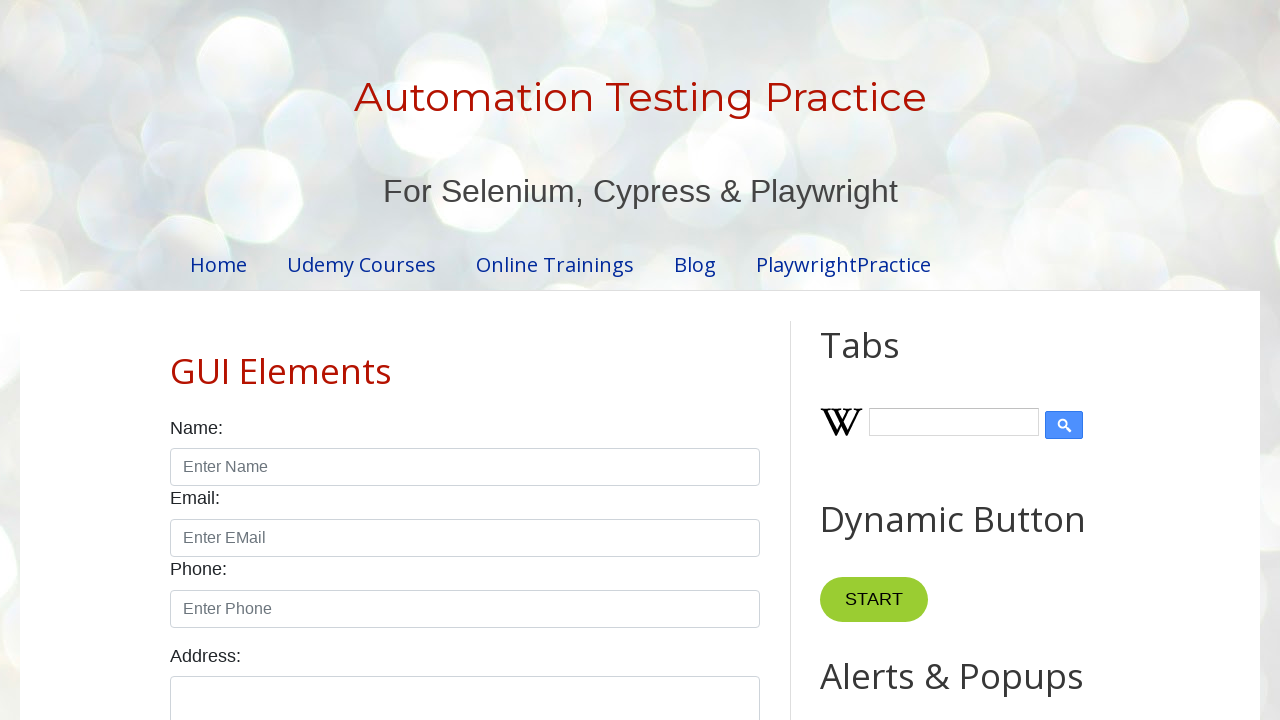

Located draggable element with id='draggable'
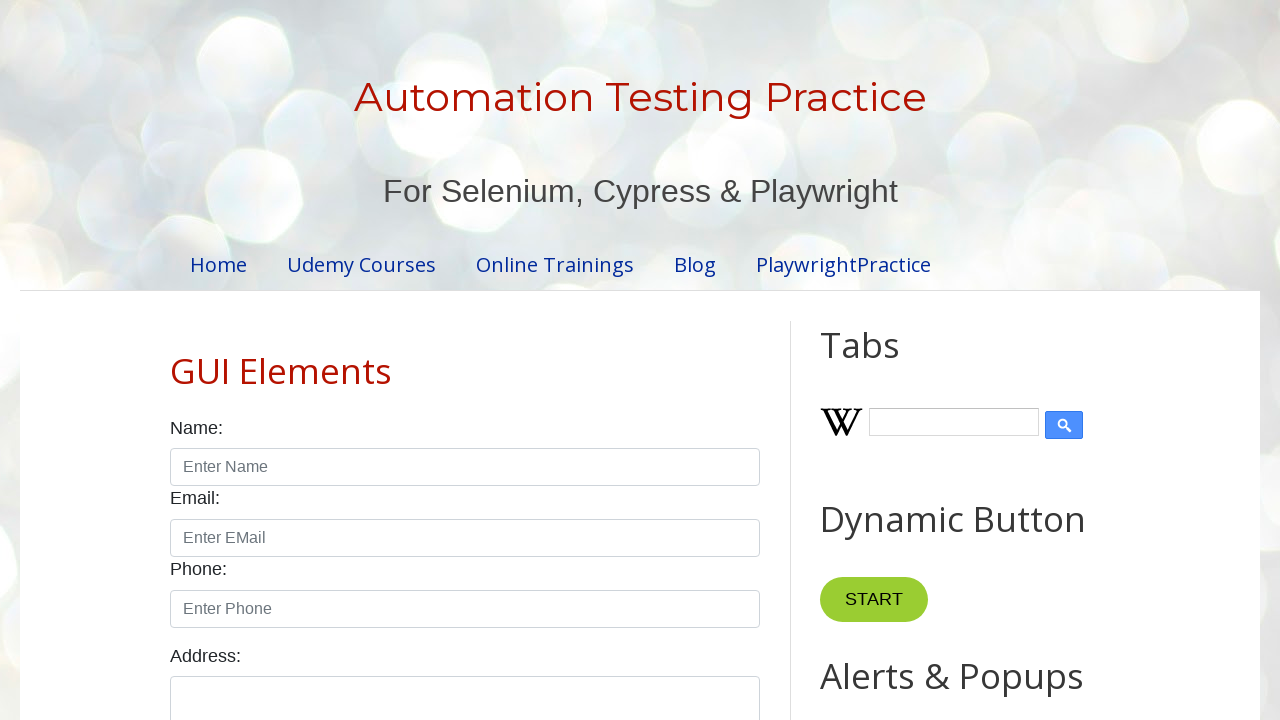

Located droppable target element with id='droppable'
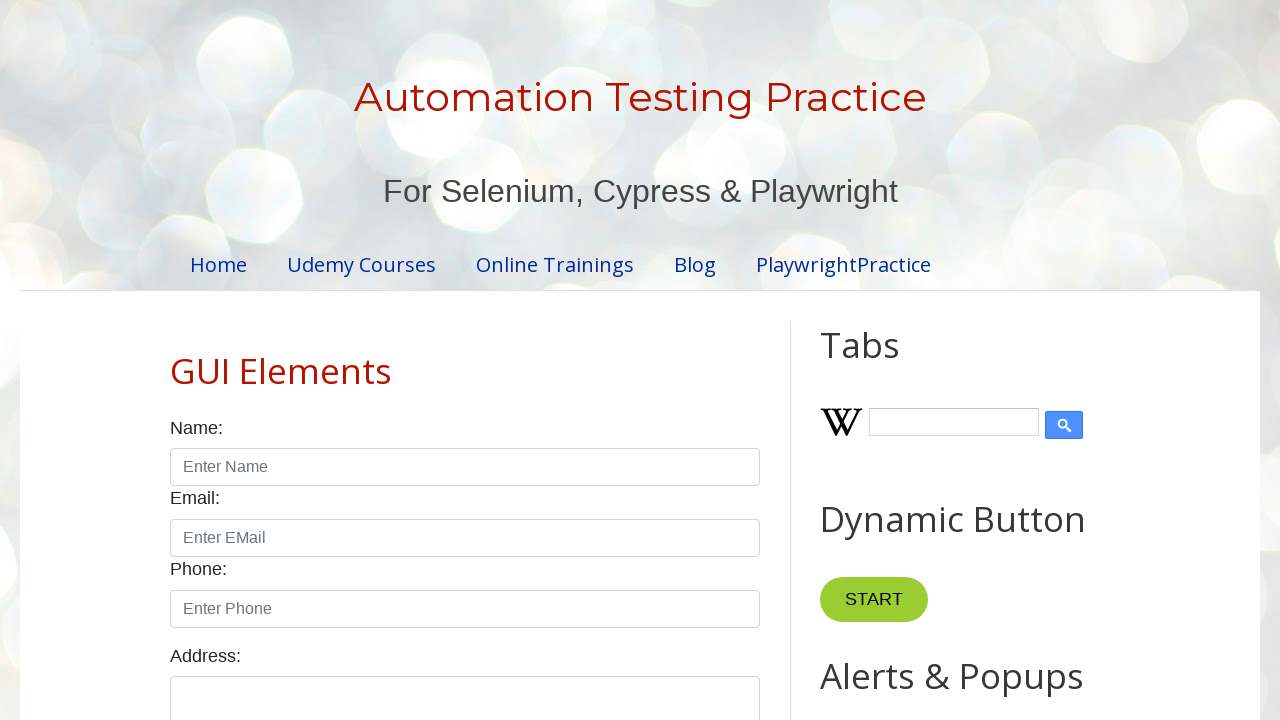

Performed drag and drop action from draggable to droppable element at (1015, 386)
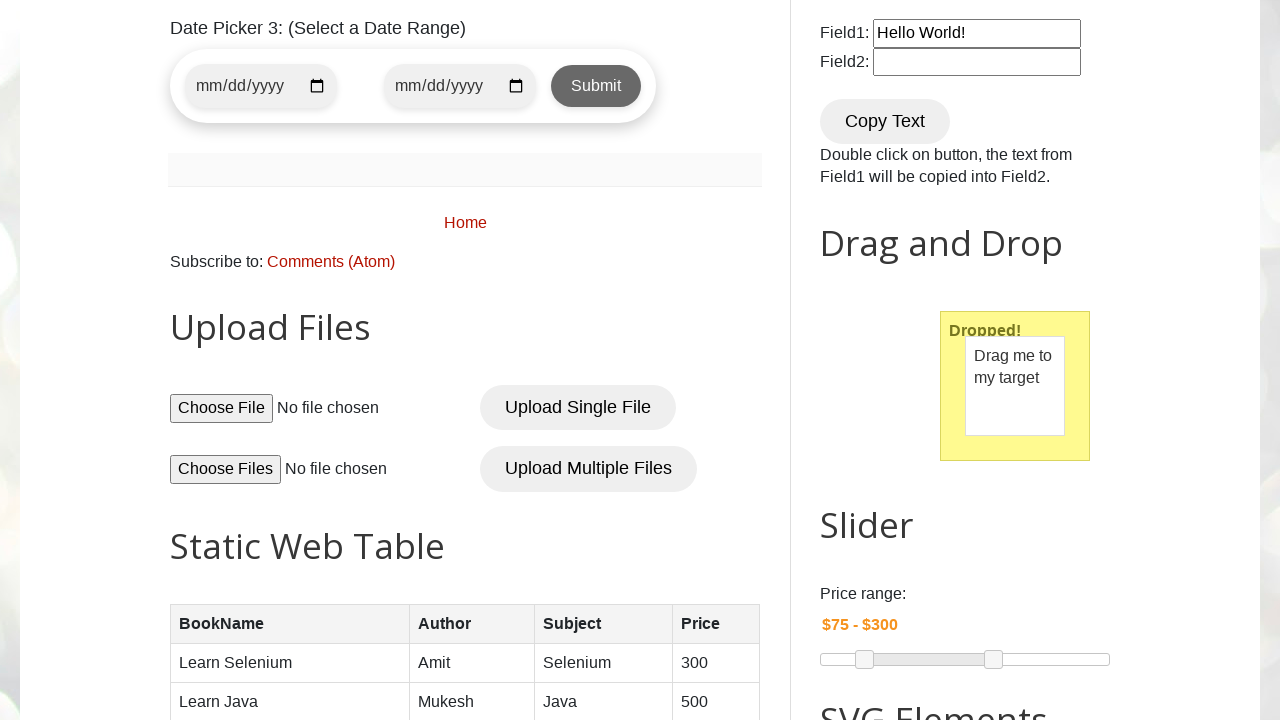

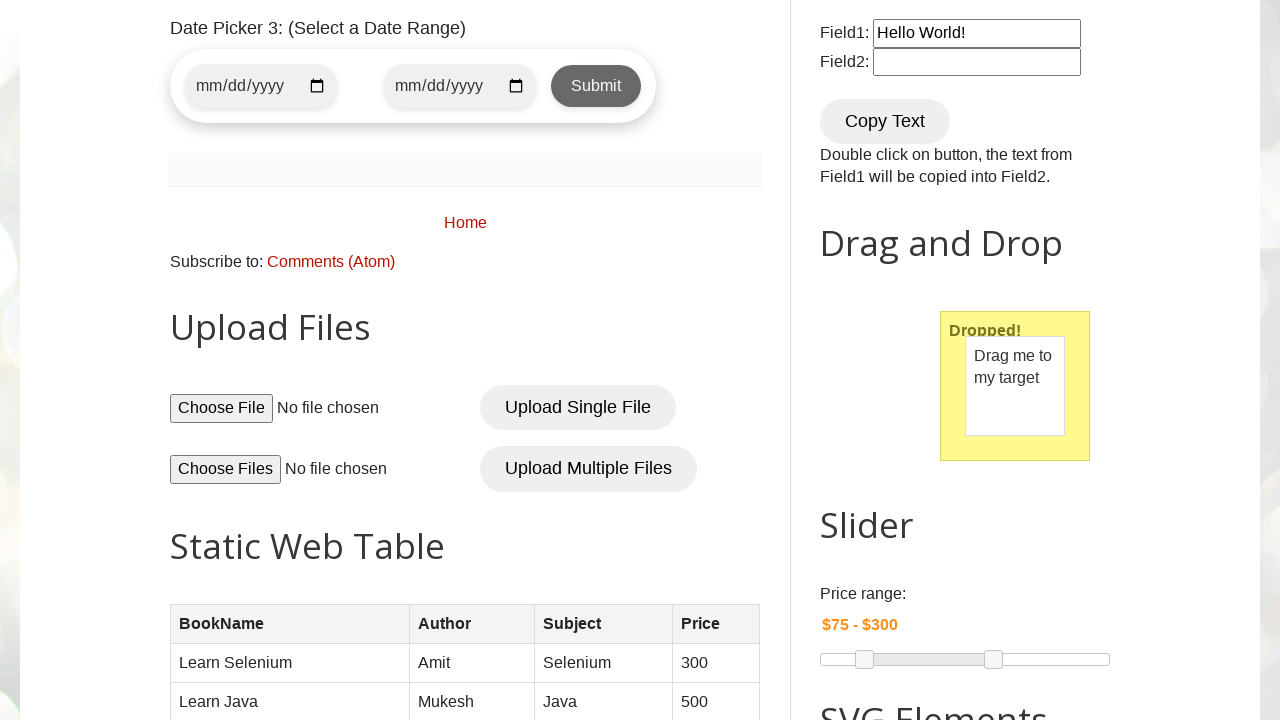